Tests JavaScript alert popup handling by navigating to alerts page, triggering a prompt dialog, entering text, and dismissing it

Starting URL: https://the-internet.herokuapp.com/

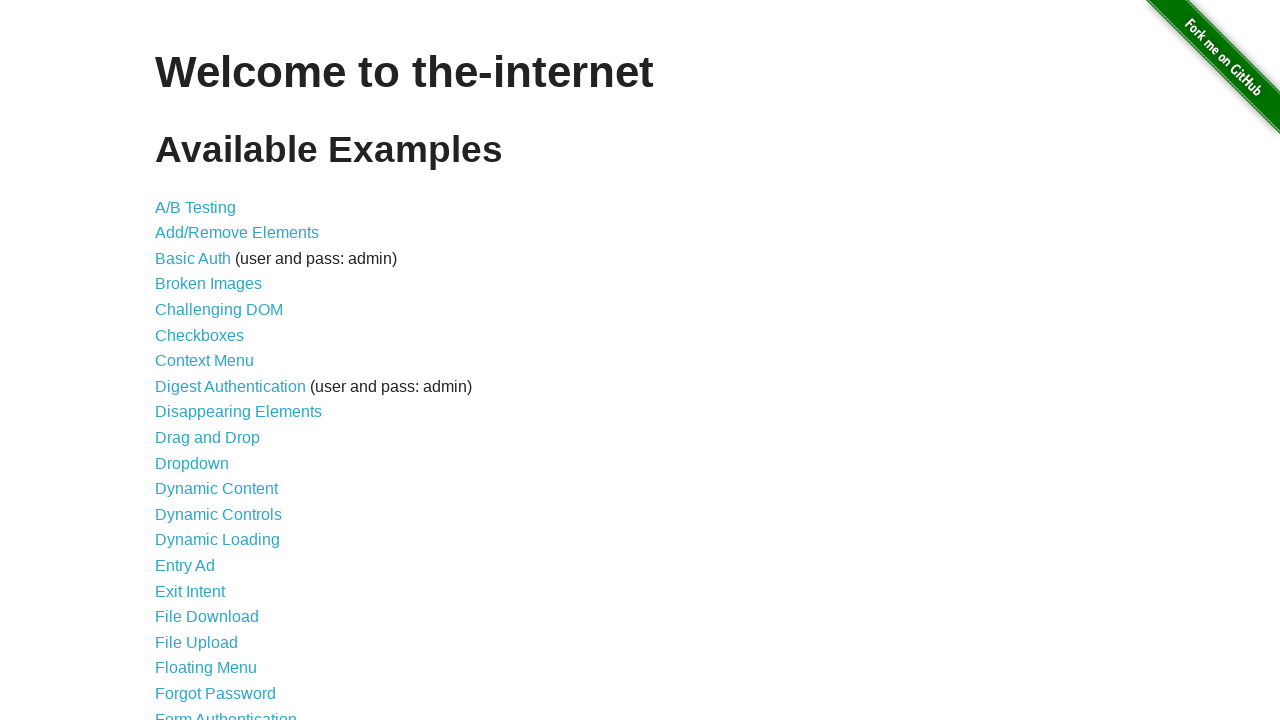

Clicked on JavaScript Alerts link at (214, 361) on a:has-text('JavaScript Alerts')
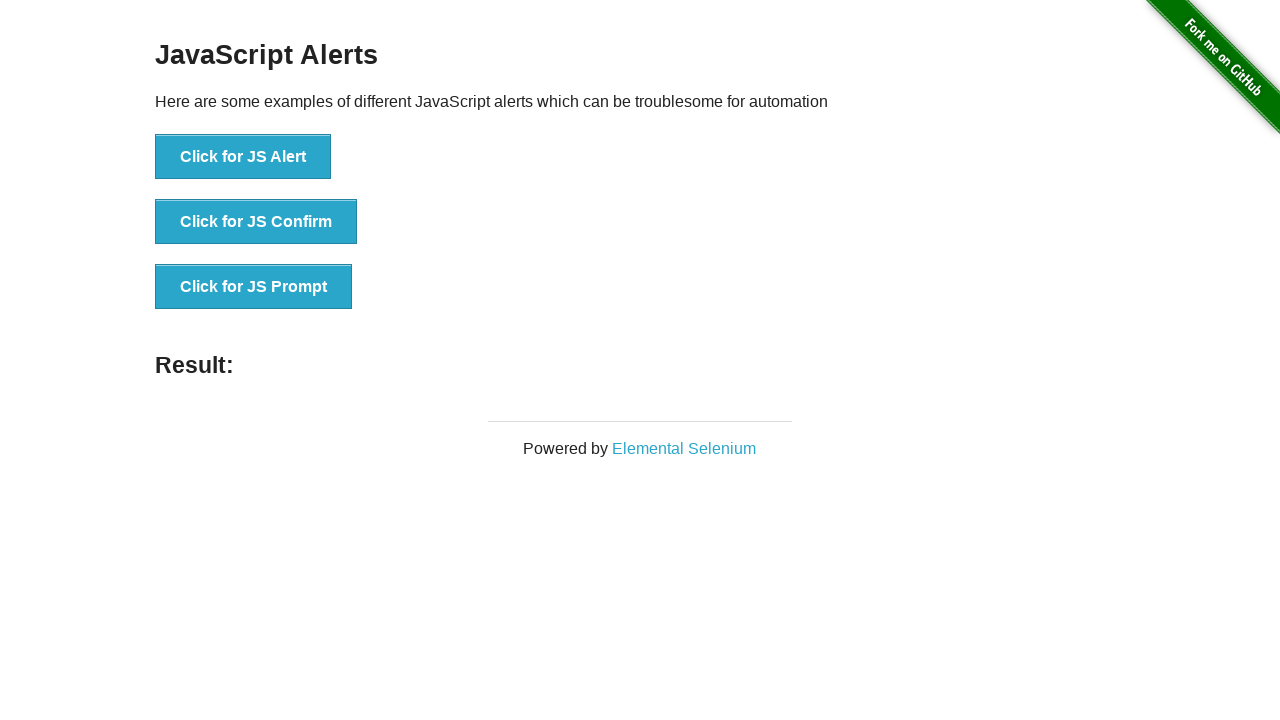

Clicked JS Prompt button to trigger prompt dialog at (254, 287) on button:has-text('JS Prompt')
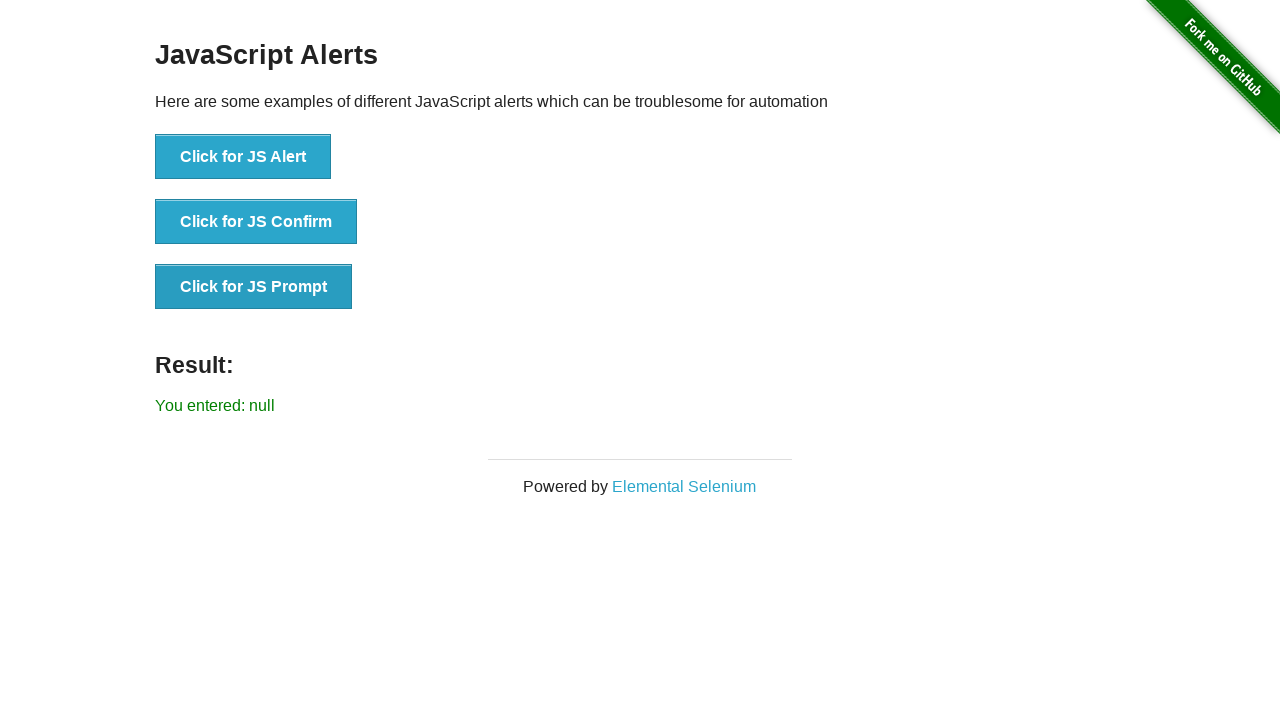

Set up dialog handler to dismiss prompts
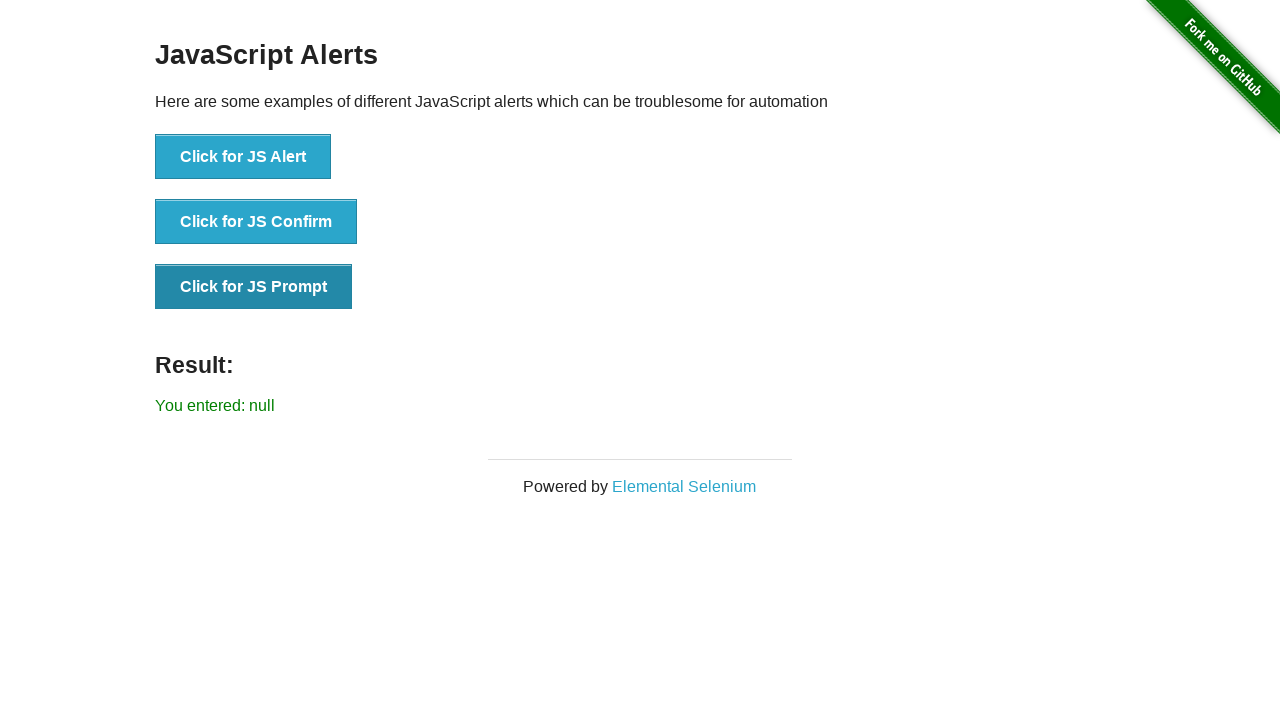

Evaluated JavaScript prompt and dismissed it
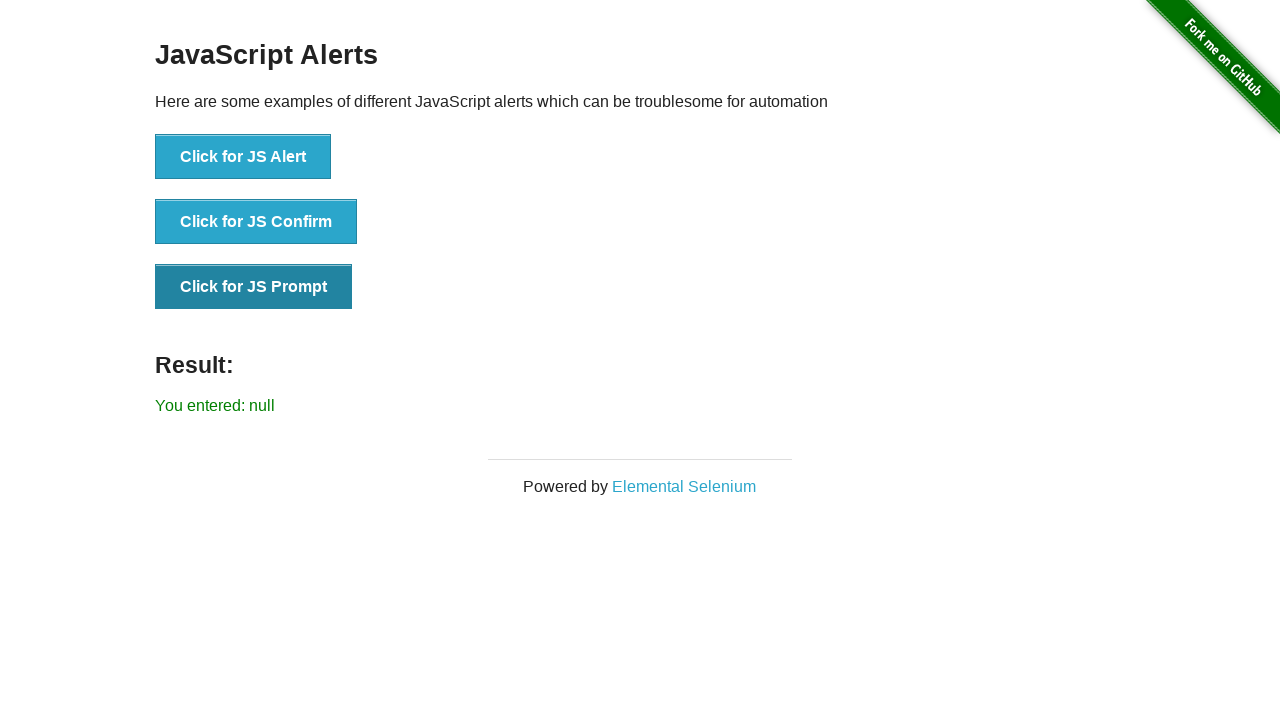

Set up dialog handler to accept with text 'himynameis'
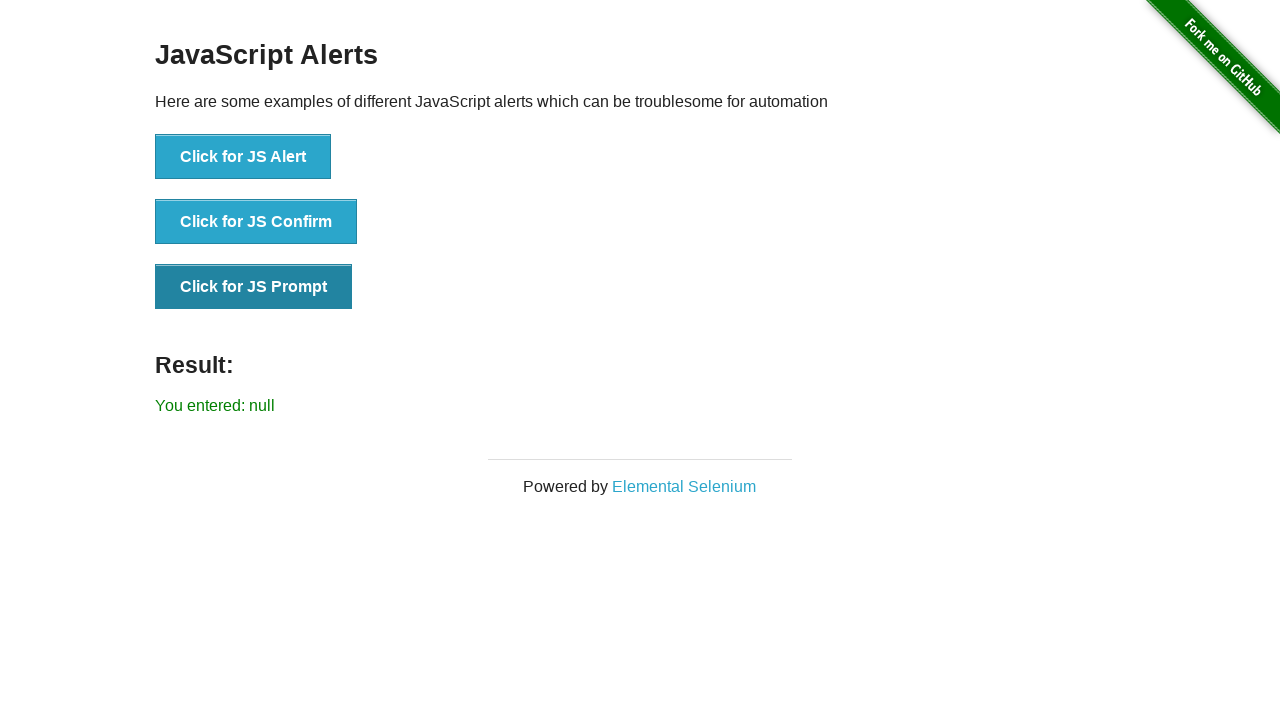

Clicked JS Prompt button and accepted dialog with text at (254, 287) on button:has-text('JS Prompt')
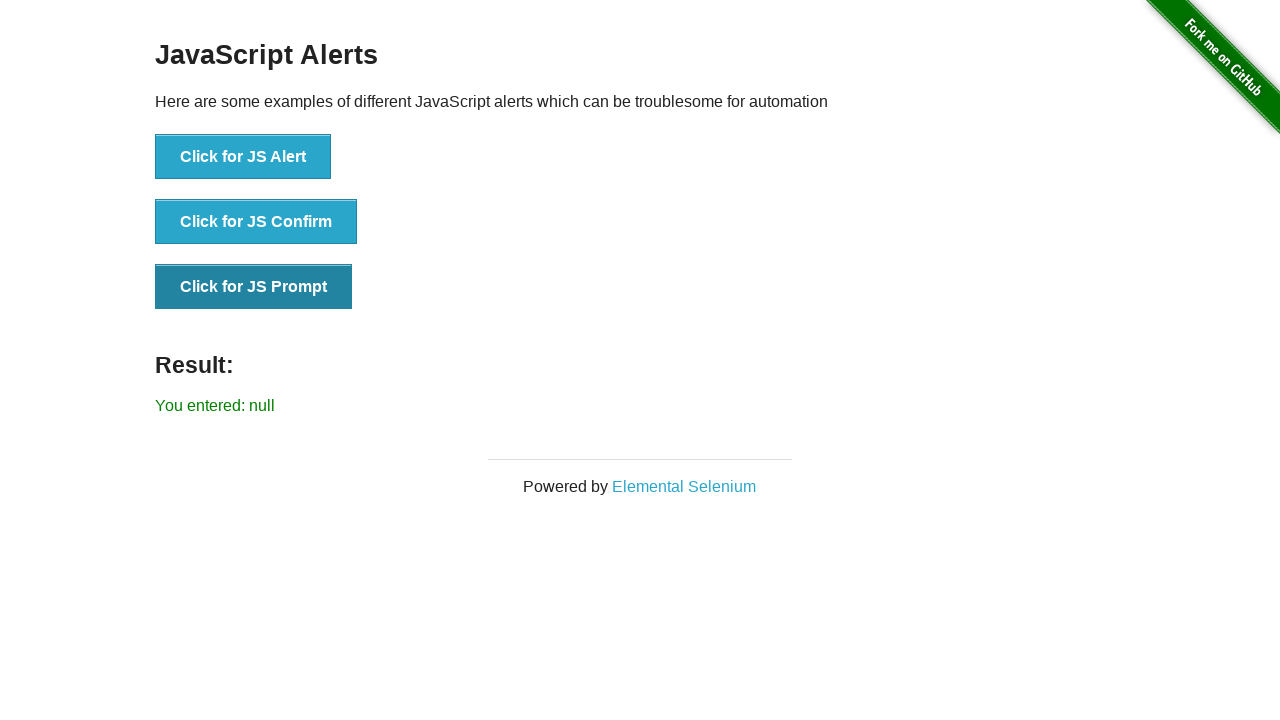

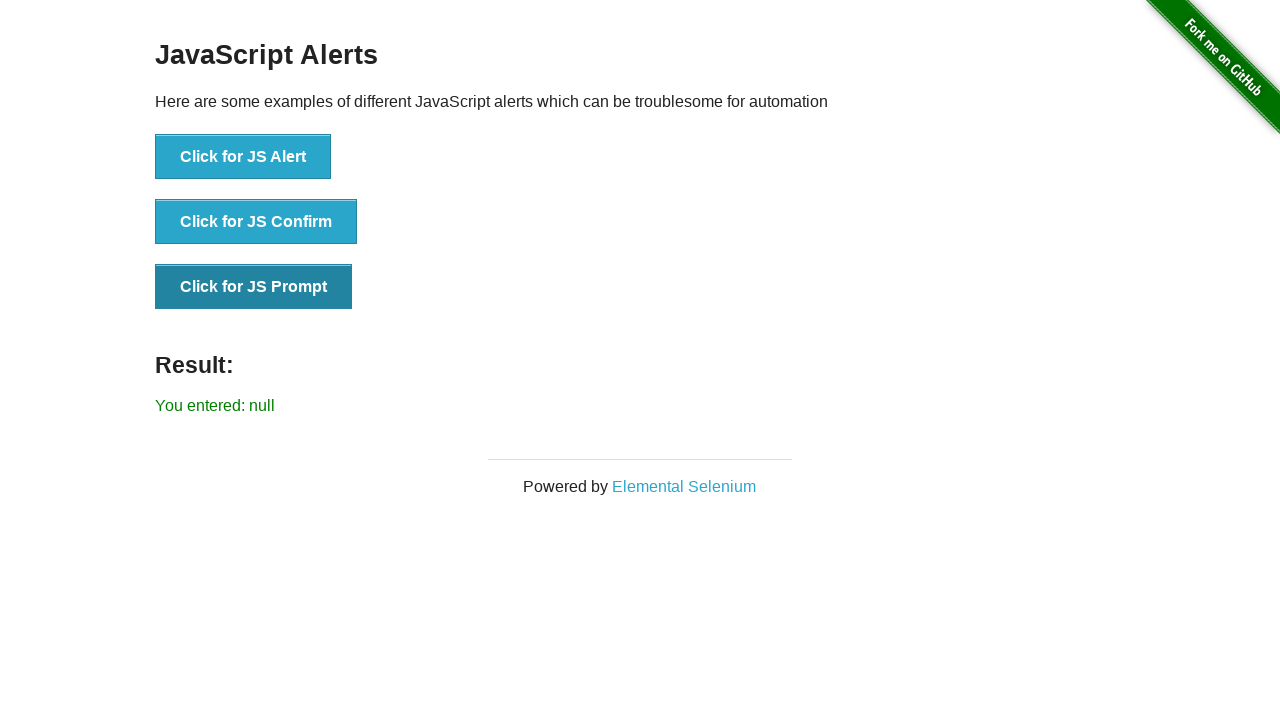